Tests a Selenium practice form by filling in firstname and lastname fields. The original script looped through Excel data, but this version demonstrates the form interaction with generated test data.

Starting URL: https://www.techlistic.com/p/selenium-practice-form.html

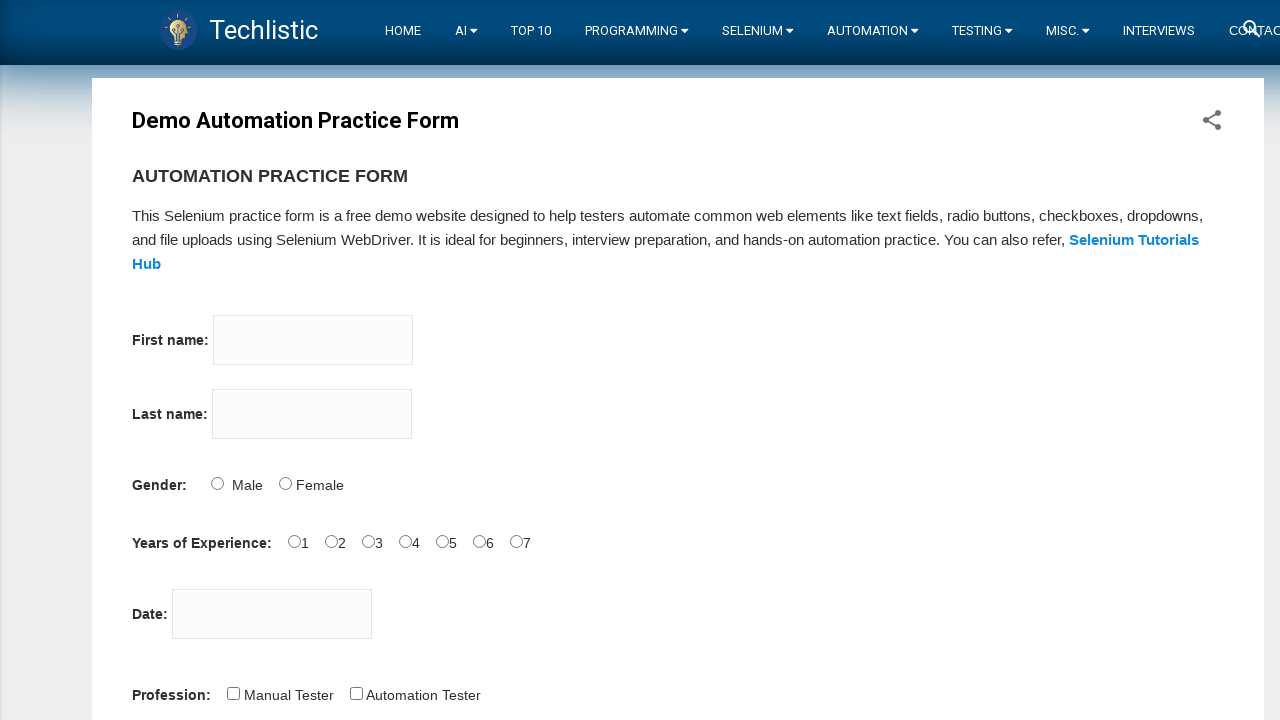

Cleared firstname field on input[name='firstname']
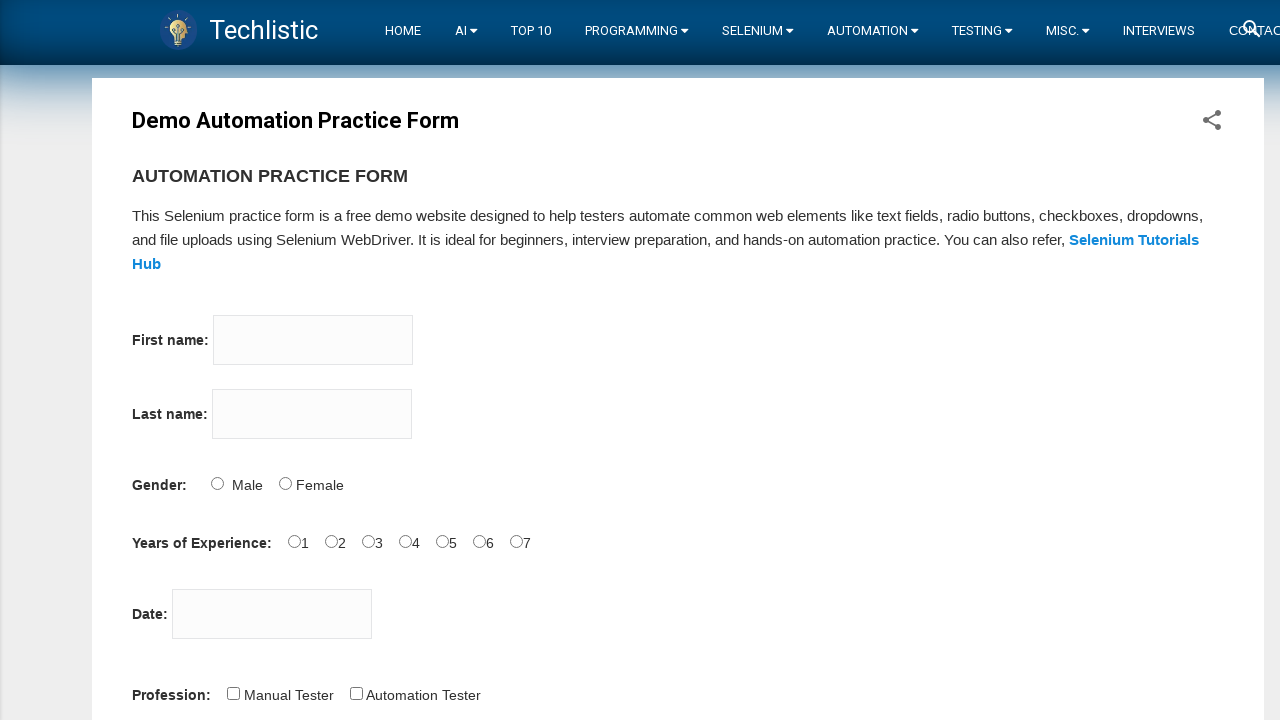

Filled firstname field with 'Jennifer' on input[name='firstname']
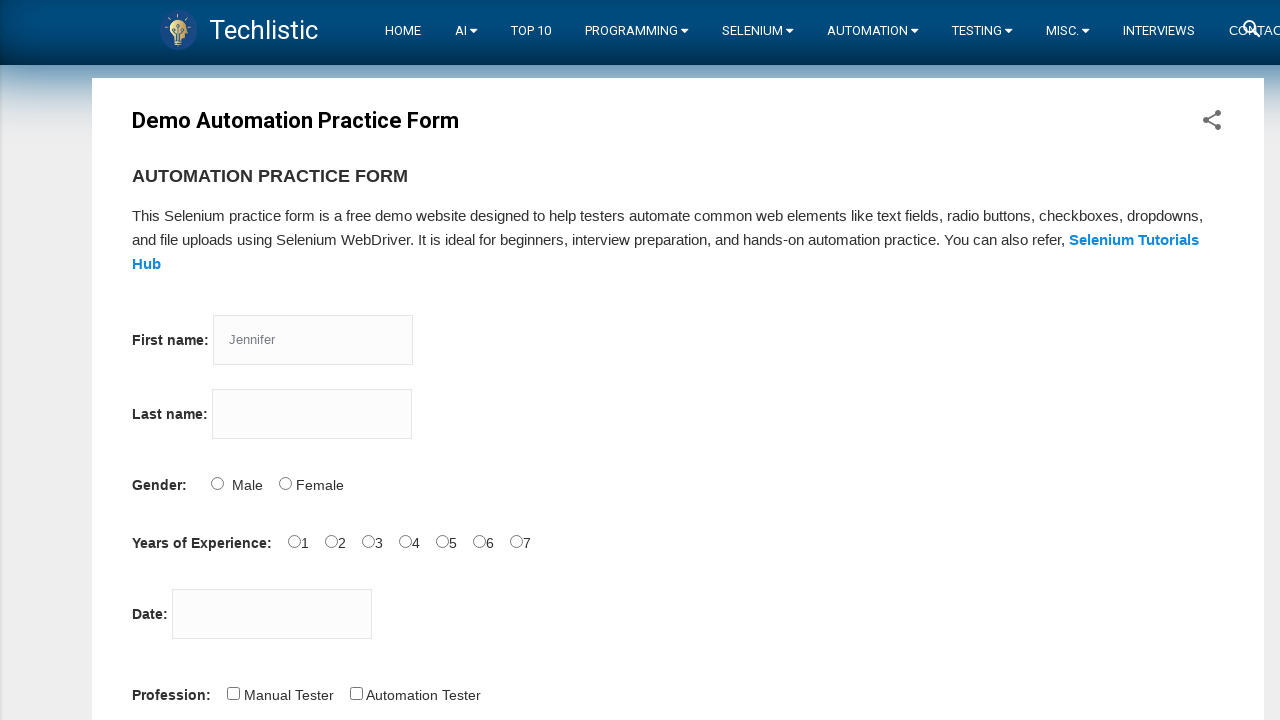

Cleared lastname field on input[name='lastname']
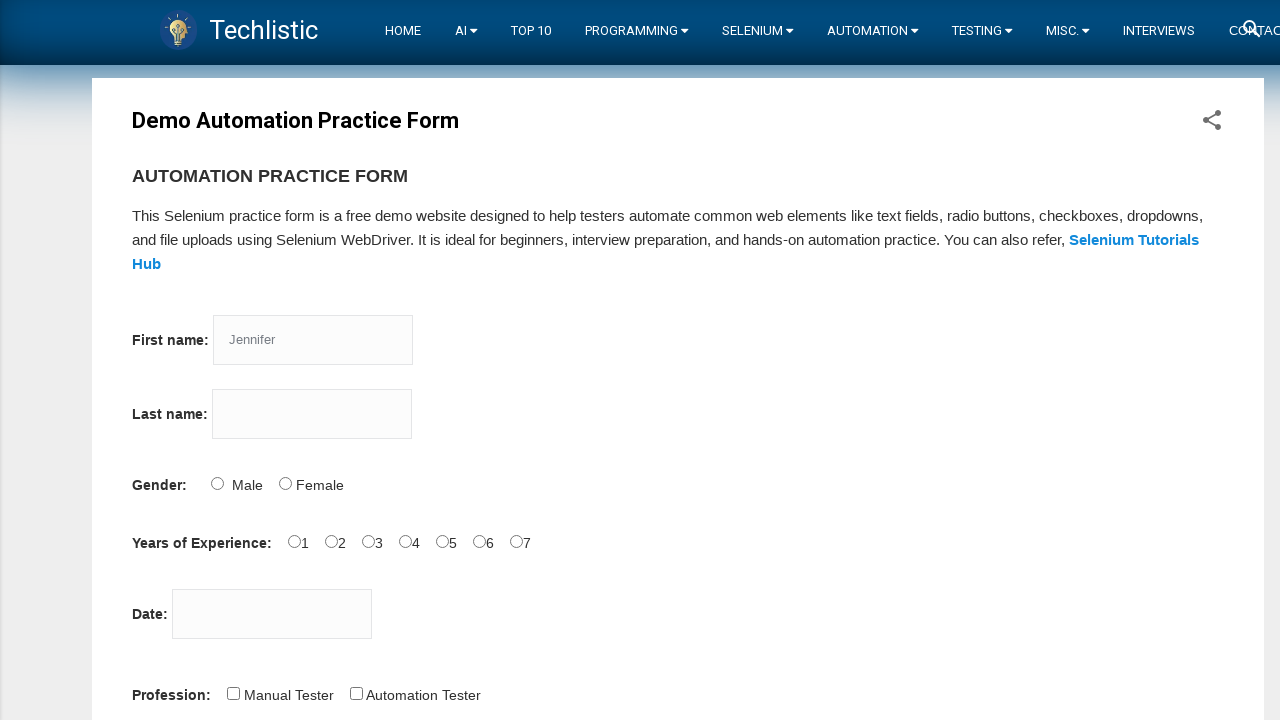

Filled lastname field with 'Morrison' on input[name='lastname']
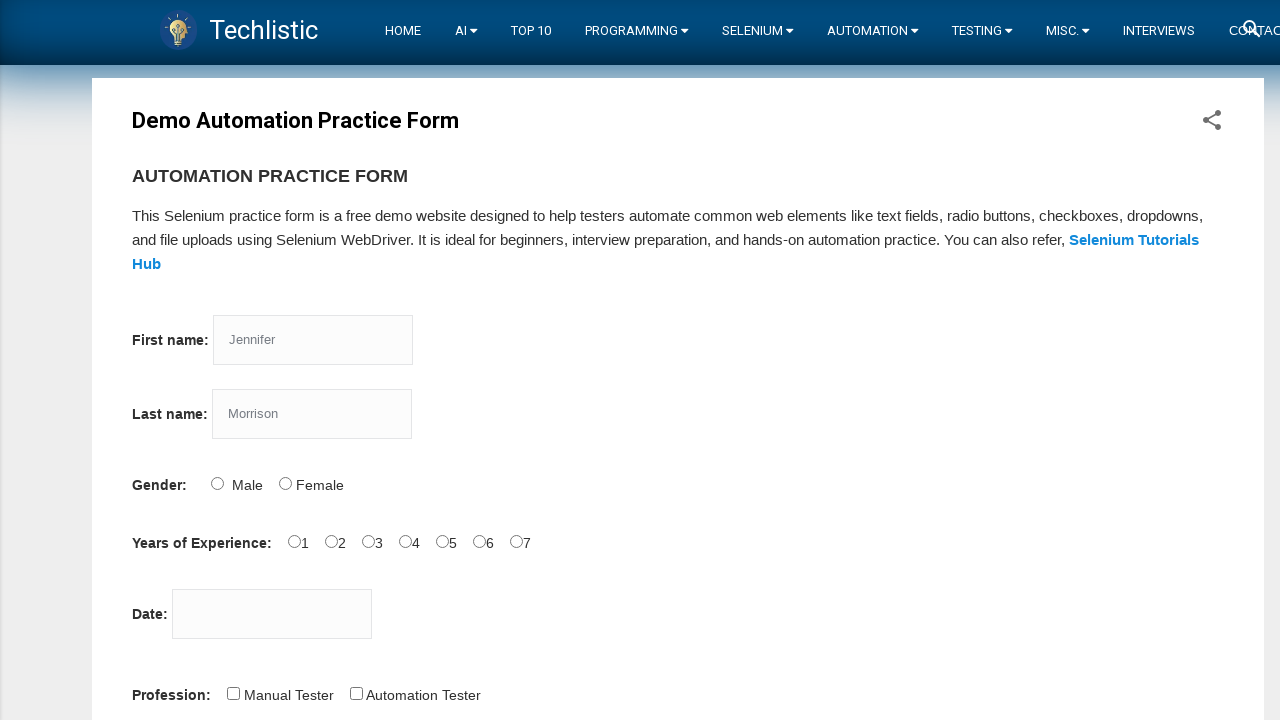

Waited 1 second to observe the filled form
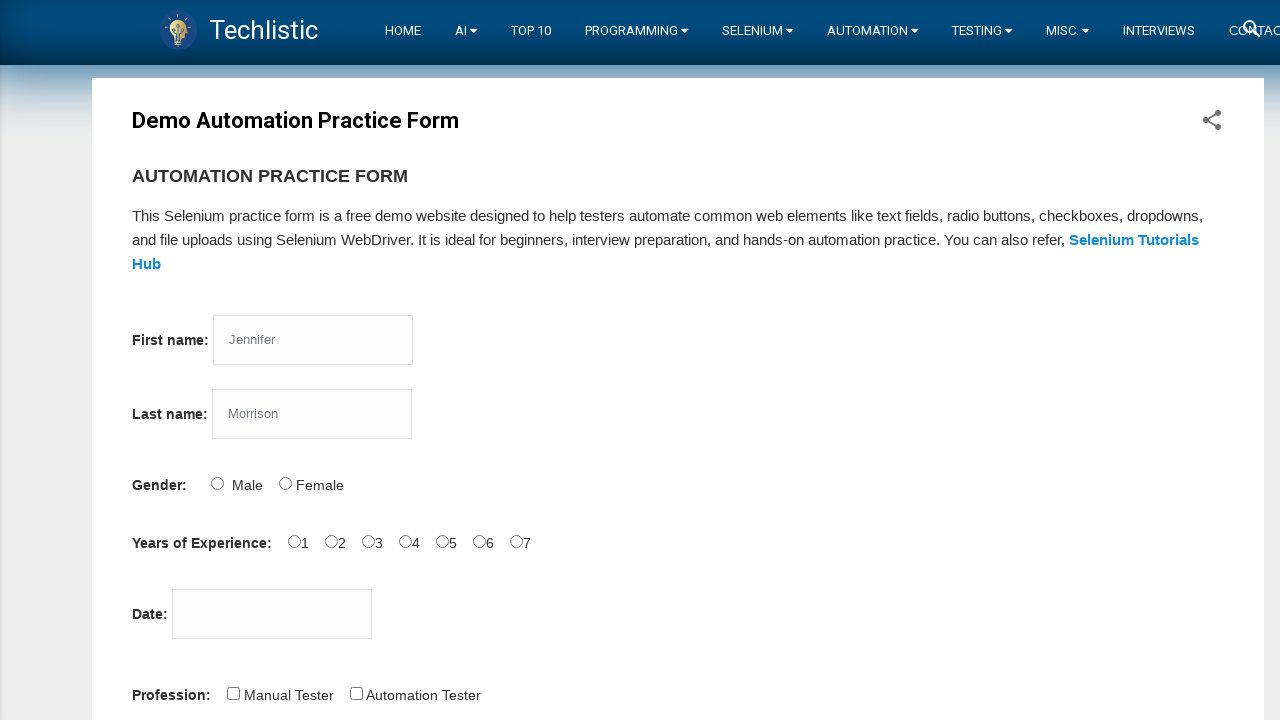

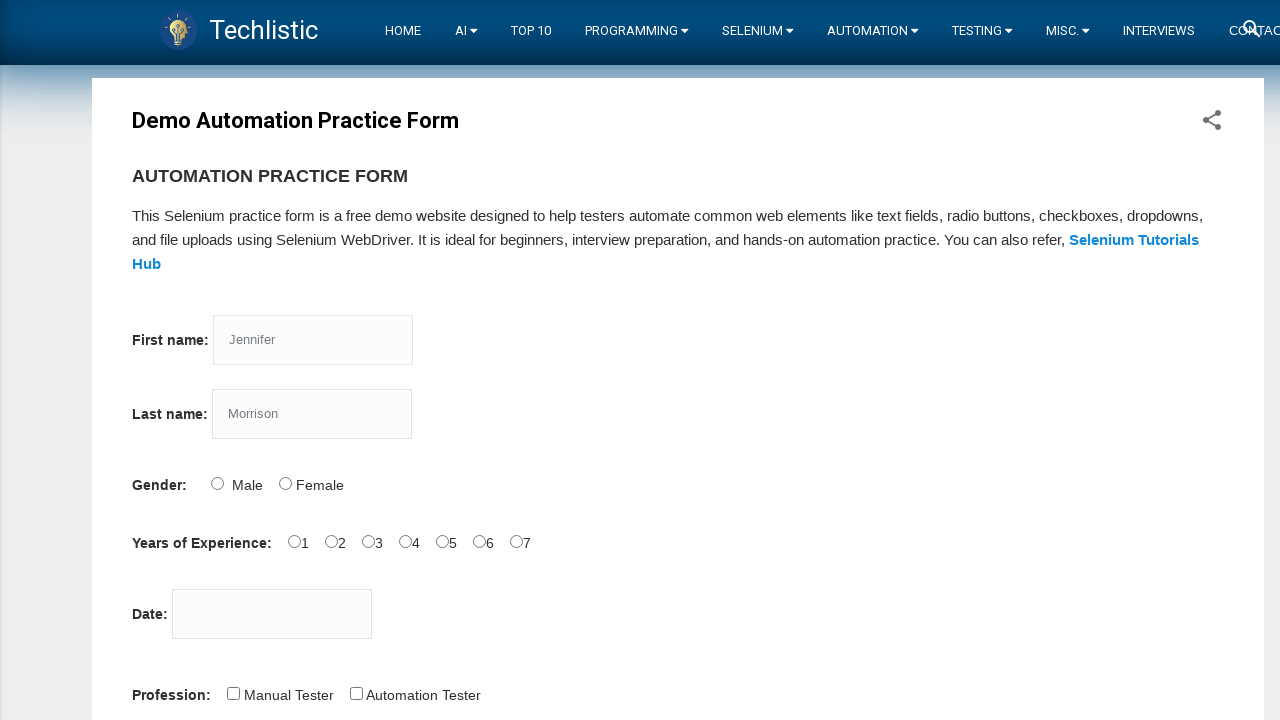